Tests mouse hover functionality by moving the cursor over a navigation menu item

Starting URL: https://anhtester.com/

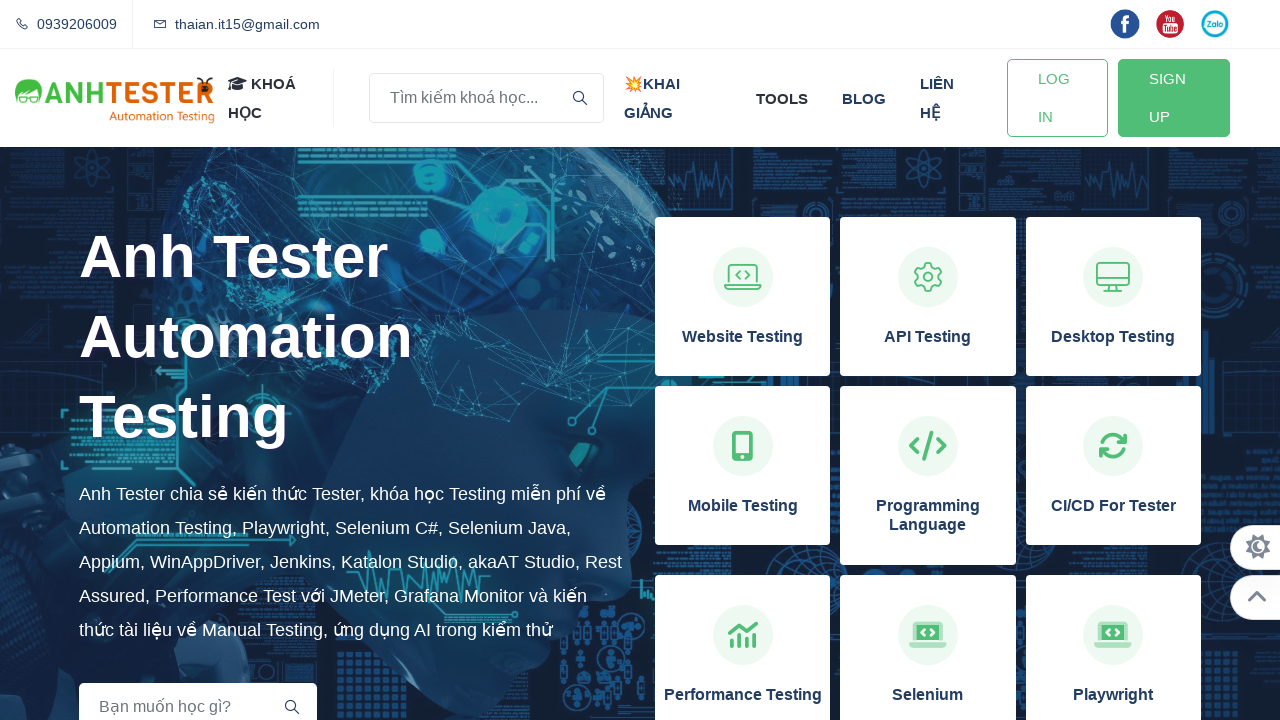

Hovered over 'Tất Cả Khóa Học' navigation menu item at (640, 700) on xpath=//a[contains(text(),'Tất Cả Khóa Học')]
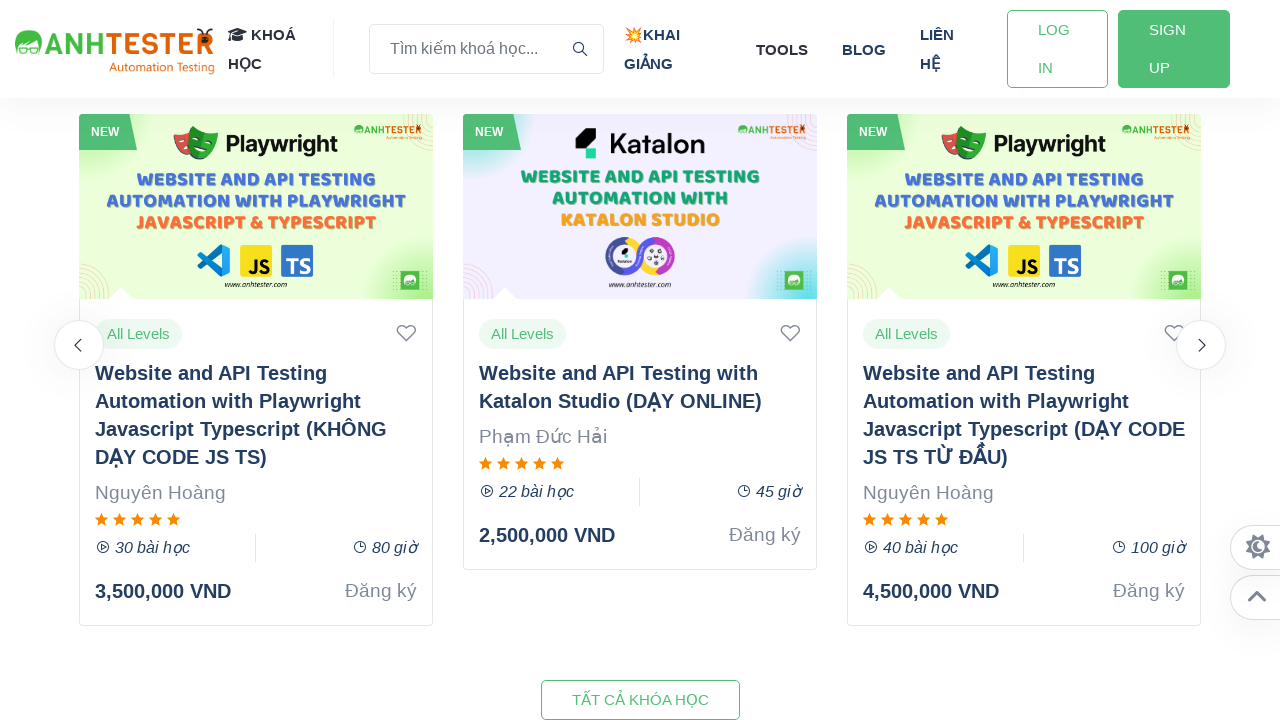

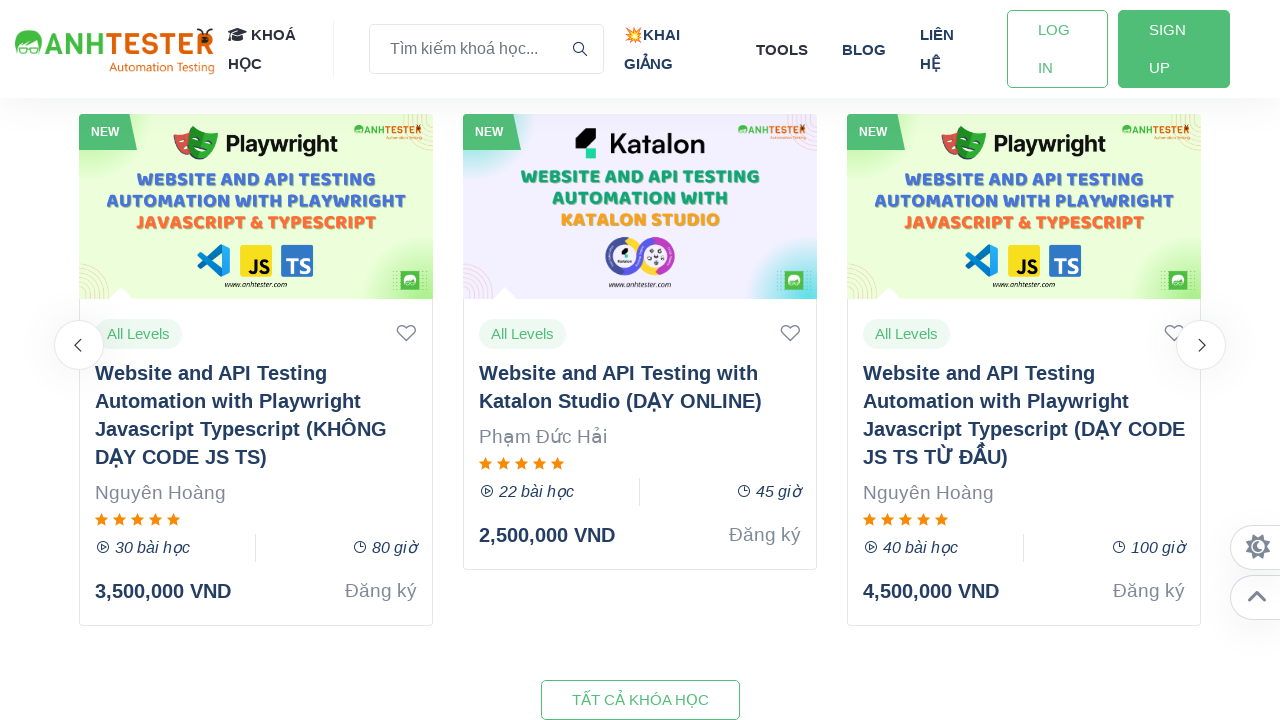